Tests browser navigation methods by navigating between two ice cream websites, using back/forward/refresh navigation controls

Starting URL: https://baskinrobbinsindia.com/

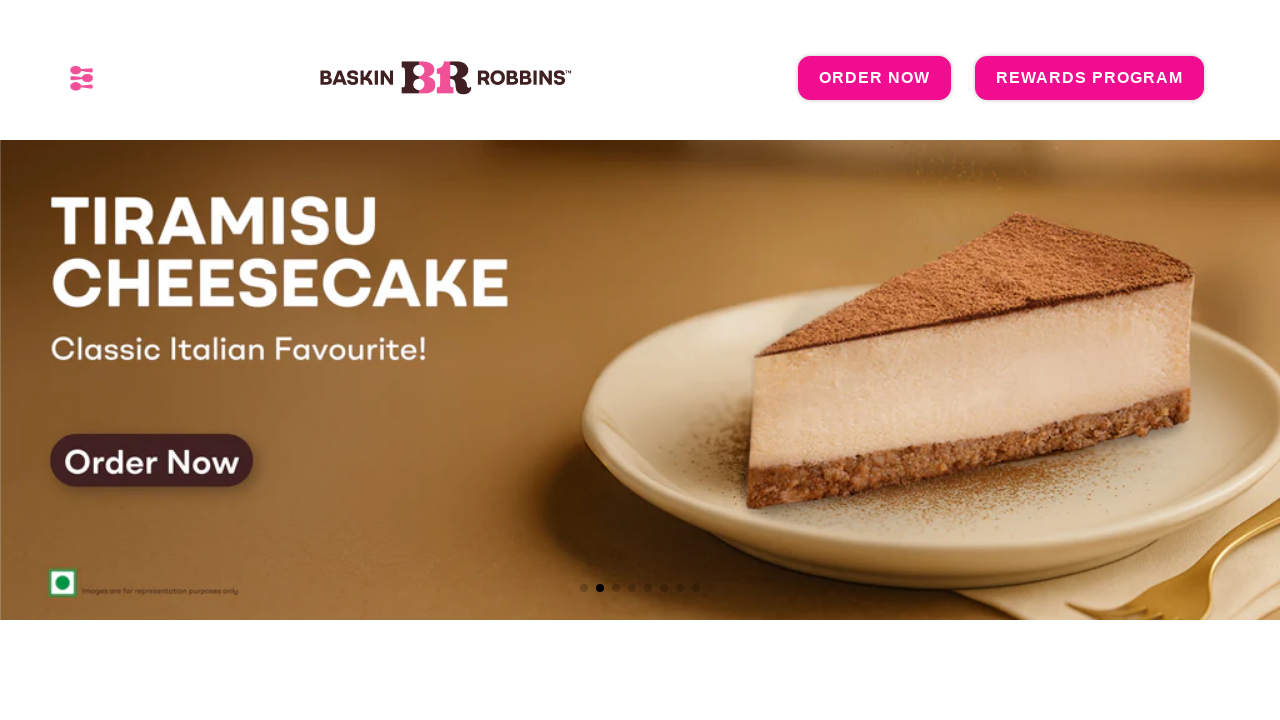

Navigated to Polar Bear ice cream website (https://polarbear.co.in/)
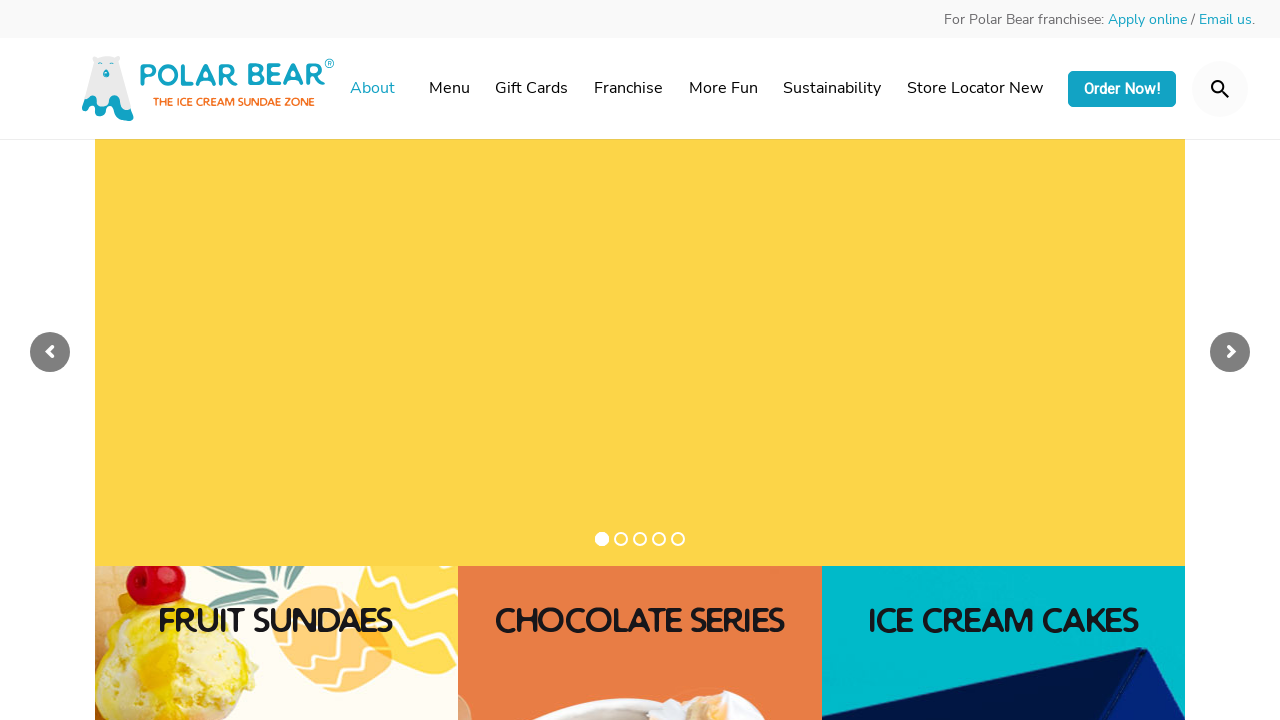

Navigated back to Baskin Robbins India website
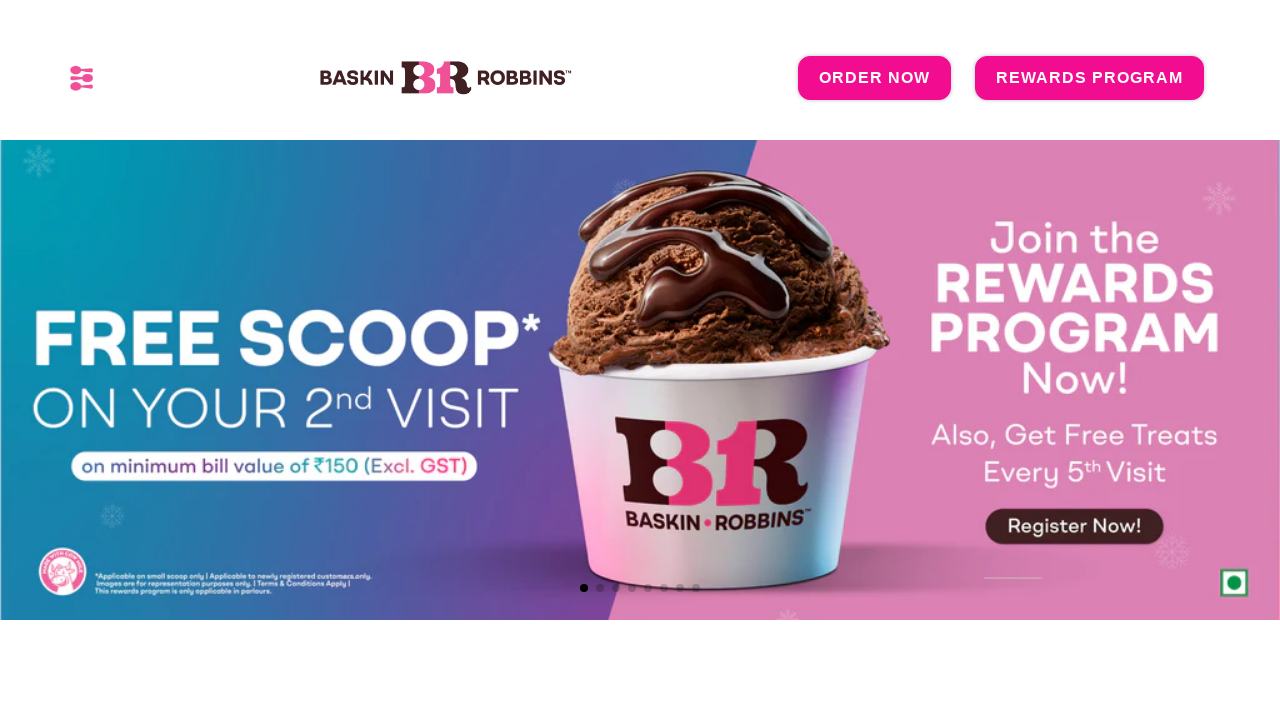

Navigated forward to Polar Bear website
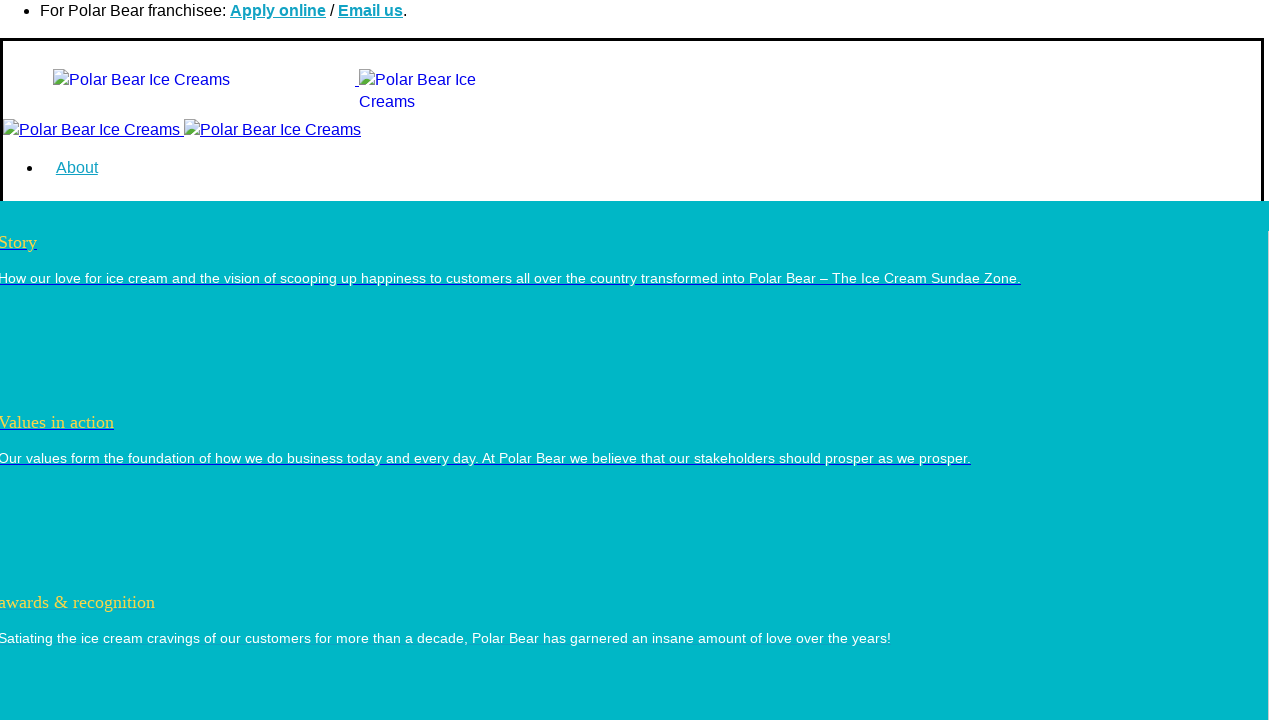

Refreshed the current Polar Bear page
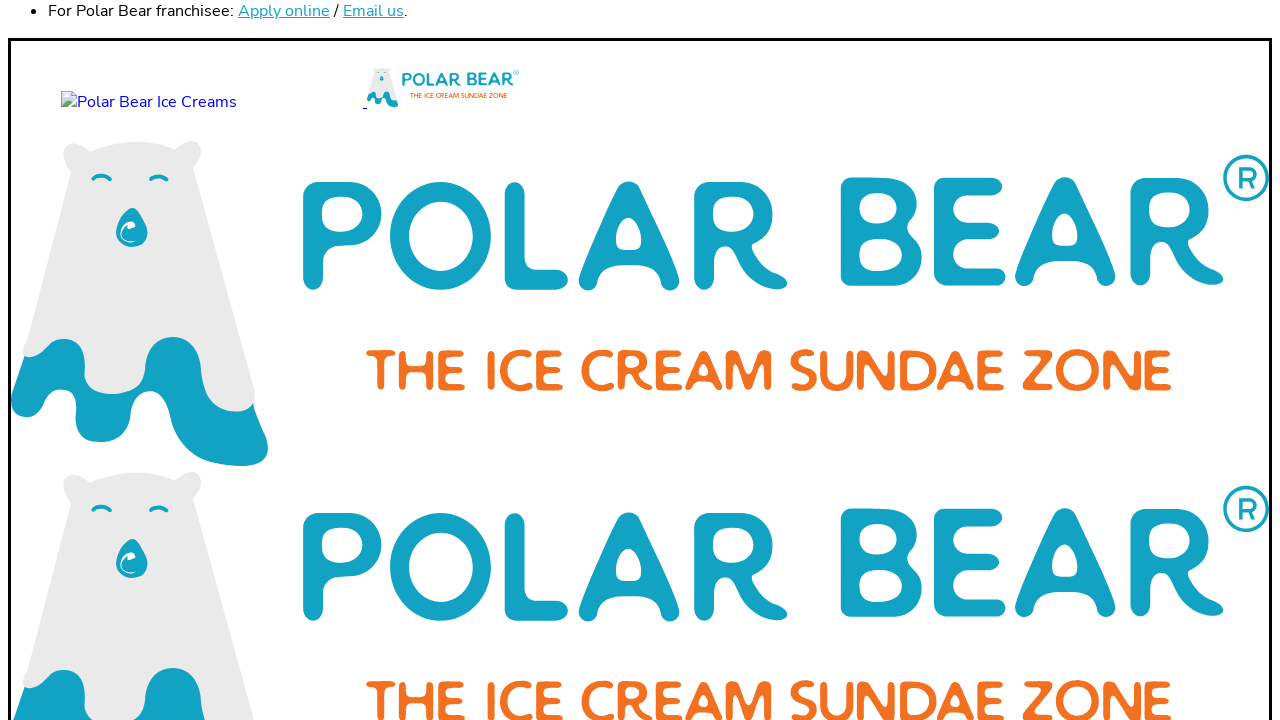

Navigated to Baskin Robbins India website using goto method
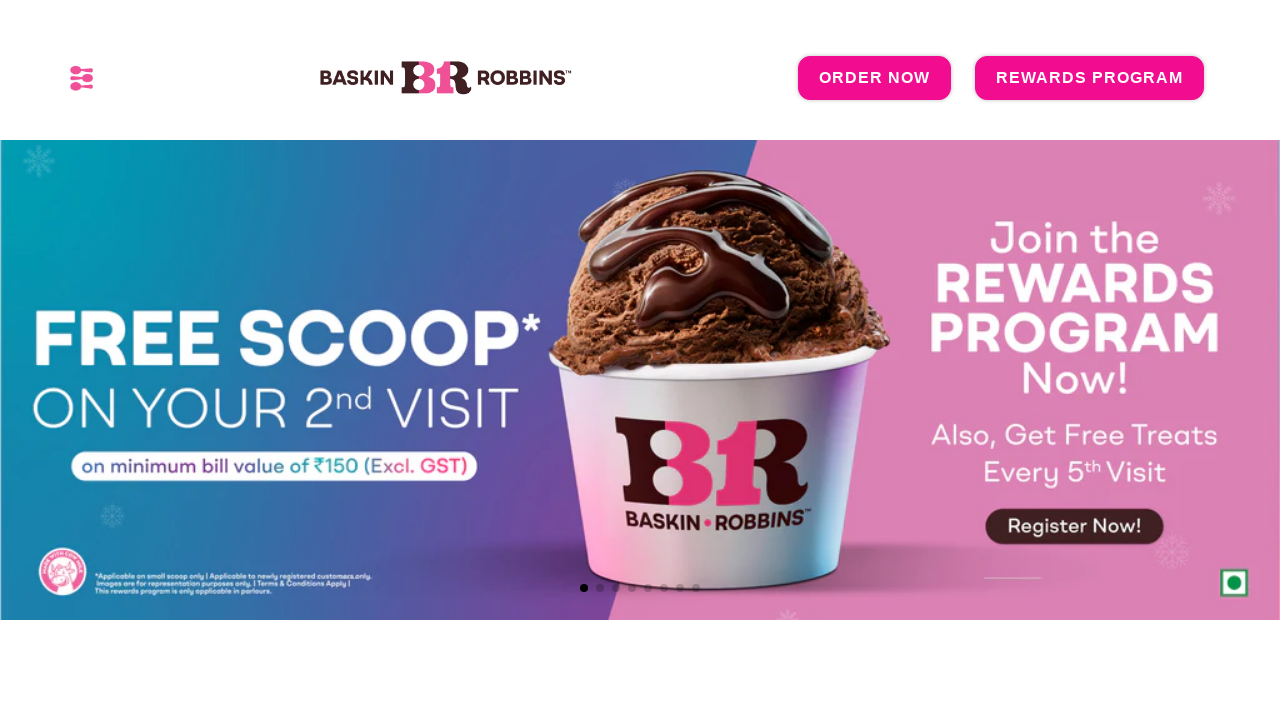

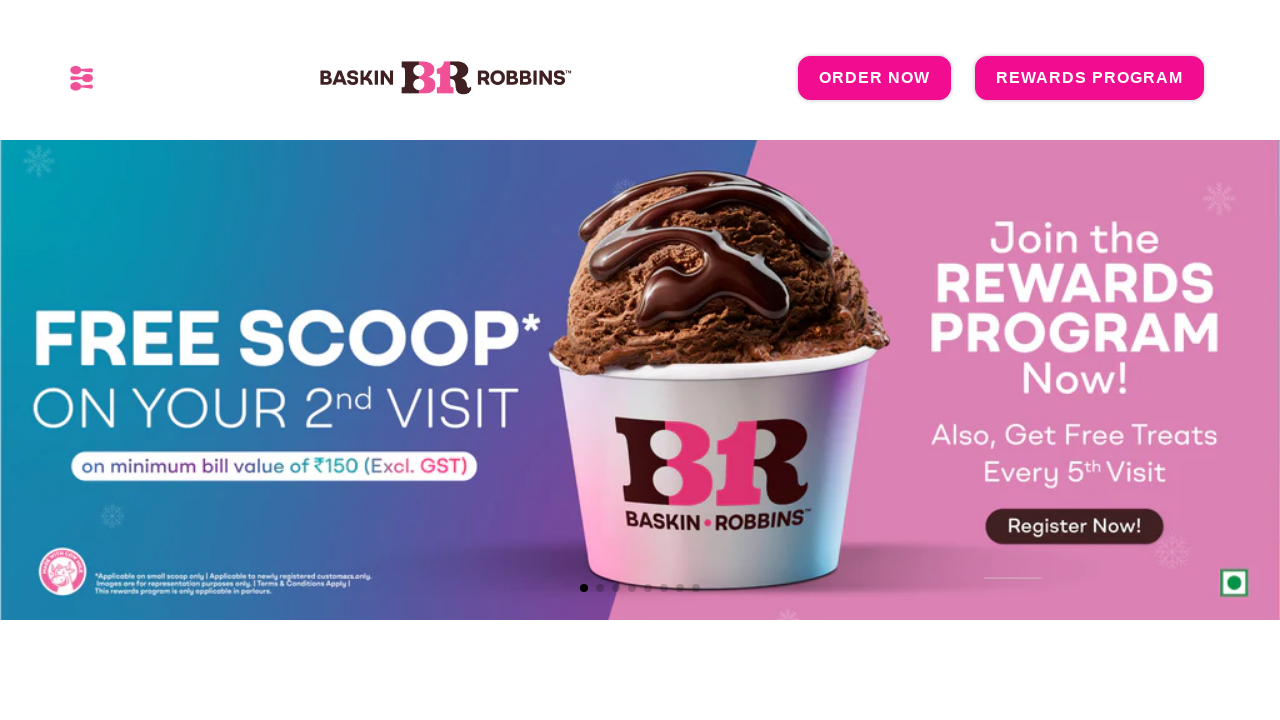